Tests calculator multiplication by entering 2e2 (200) and 1.5, selecting multiply operation, and verifying the result is 300

Starting URL: https://calculatorhtml.onrender.com/

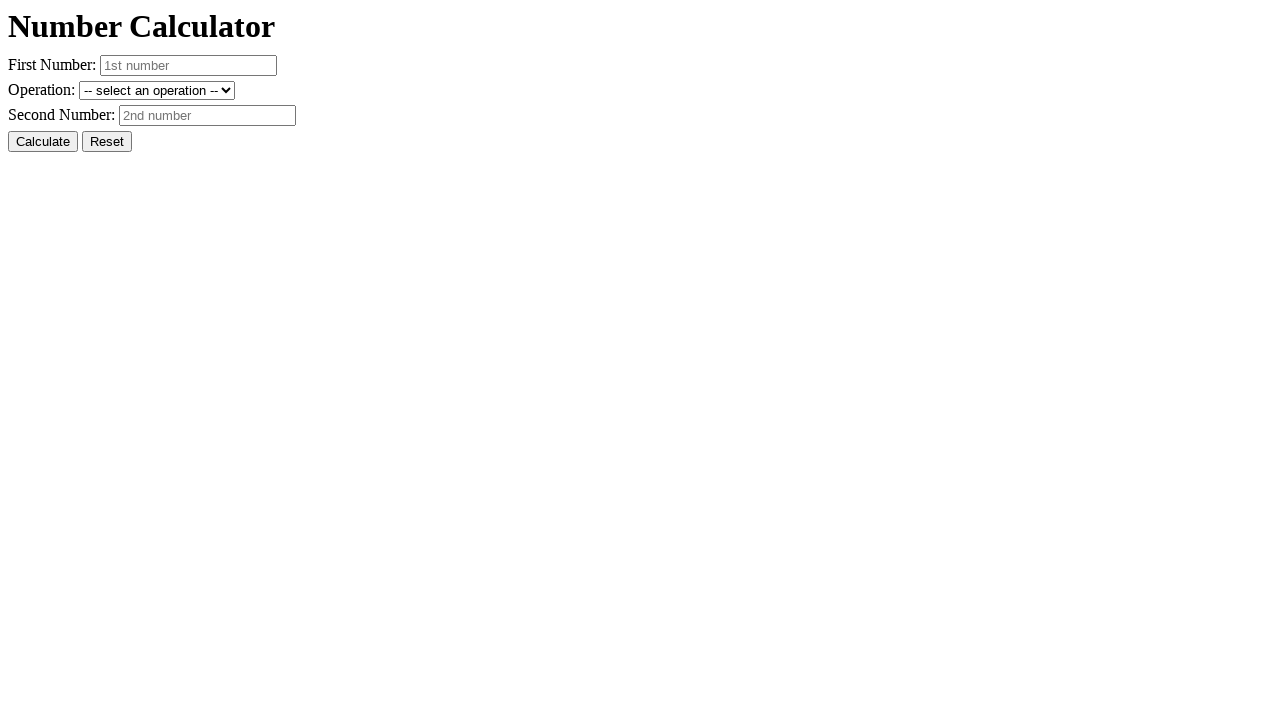

Clicked reset button to clear previous values at (107, 142) on #resetButton
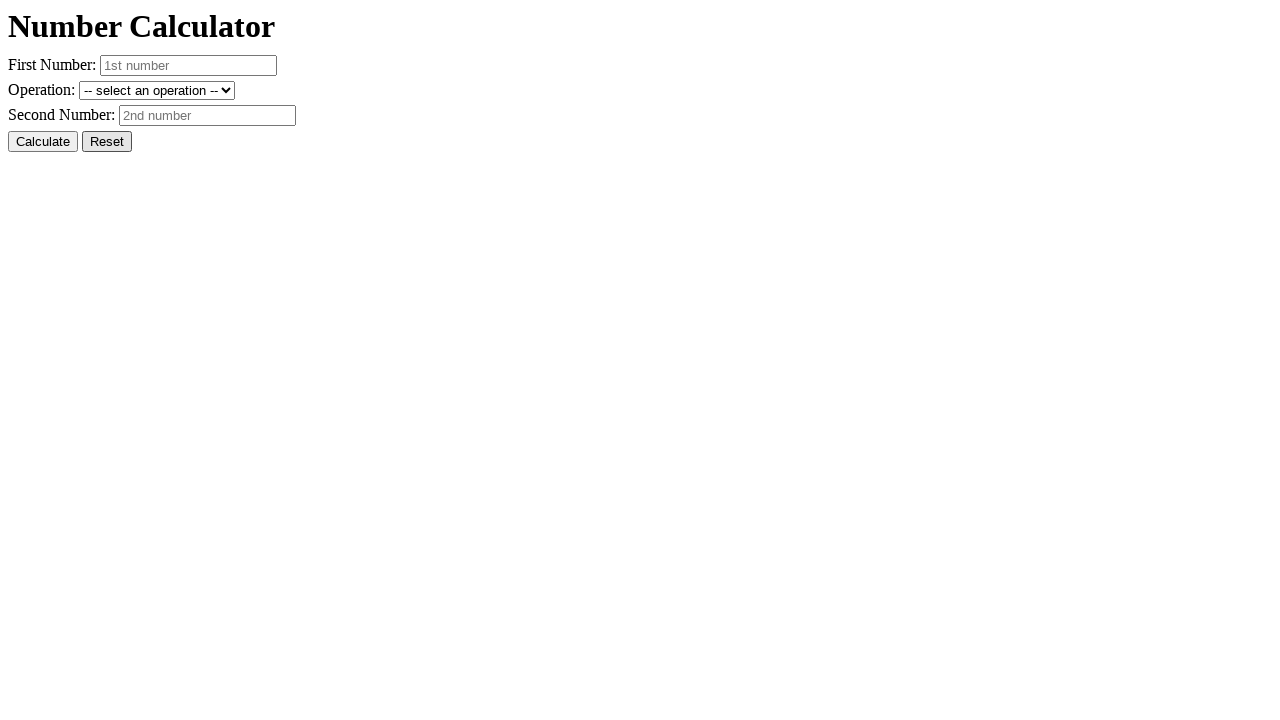

Entered first number 2e2 (200) in scientific notation on #number1
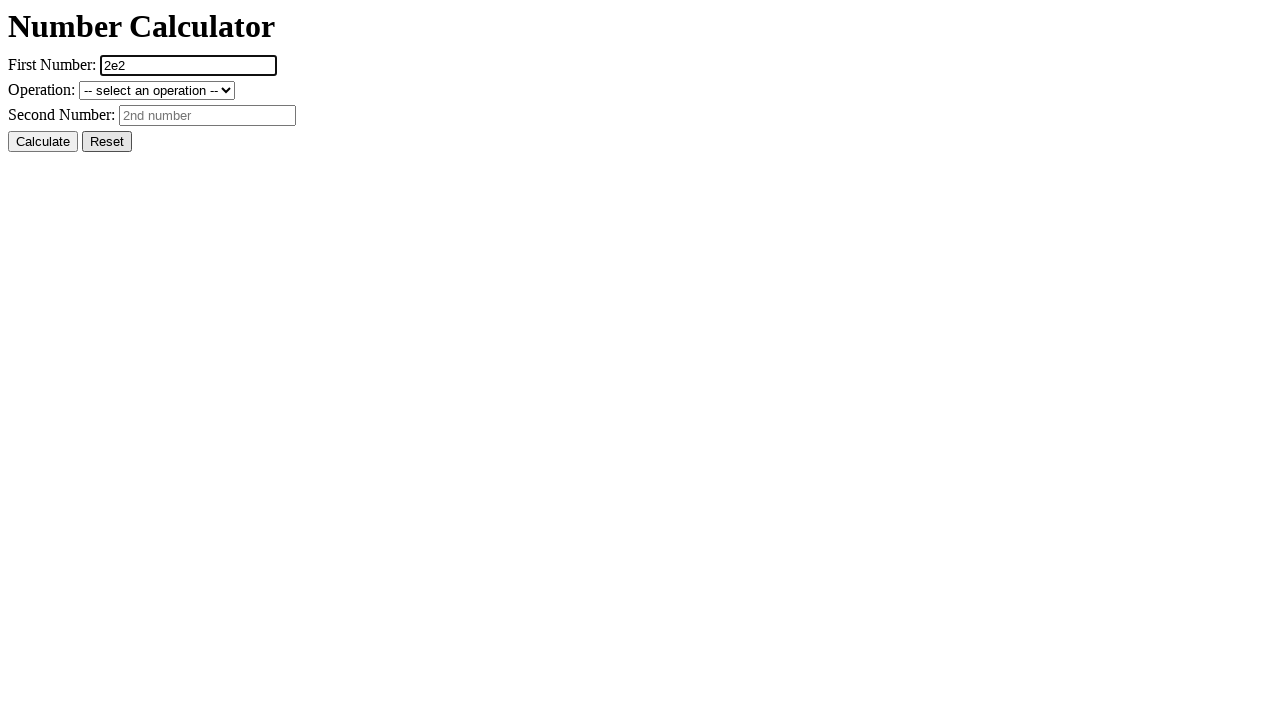

Entered second number 1.5 on #number2
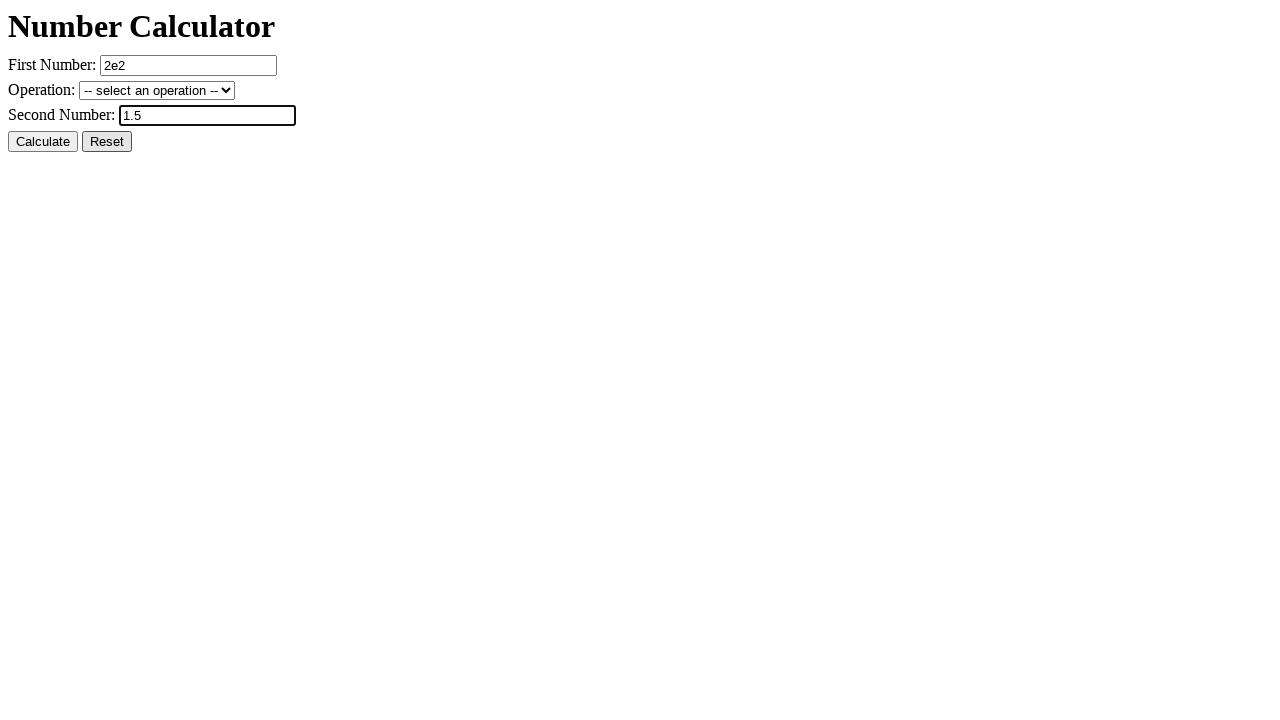

Selected multiplication operation on #operation
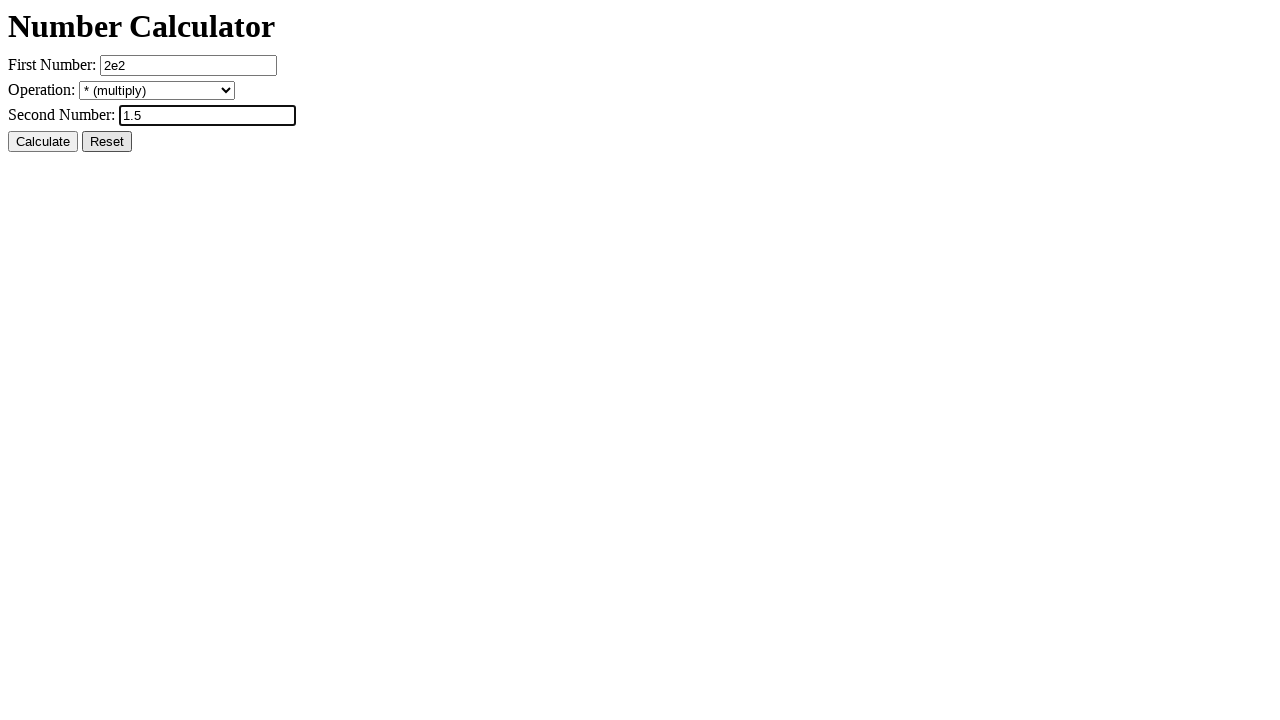

Clicked calculate button at (43, 142) on #calcButton
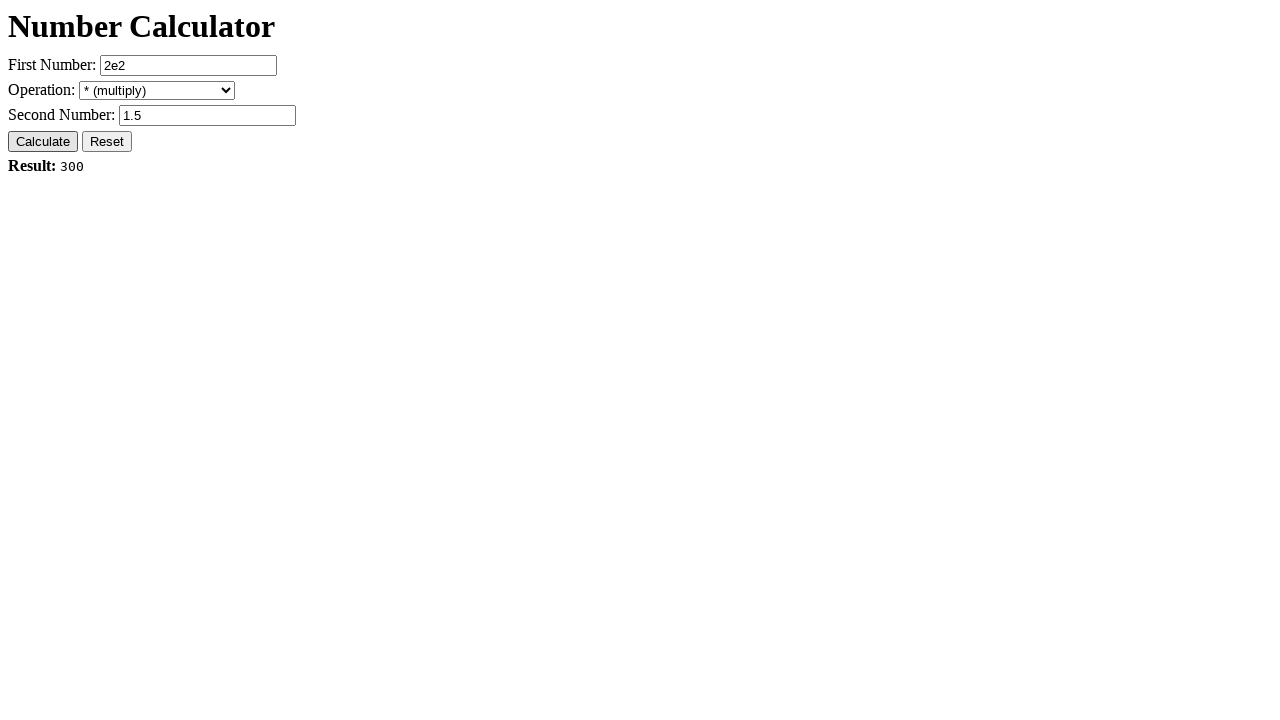

Verified that result shows 300 (2e2 * 1.5 = 200 * 1.5 = 300)
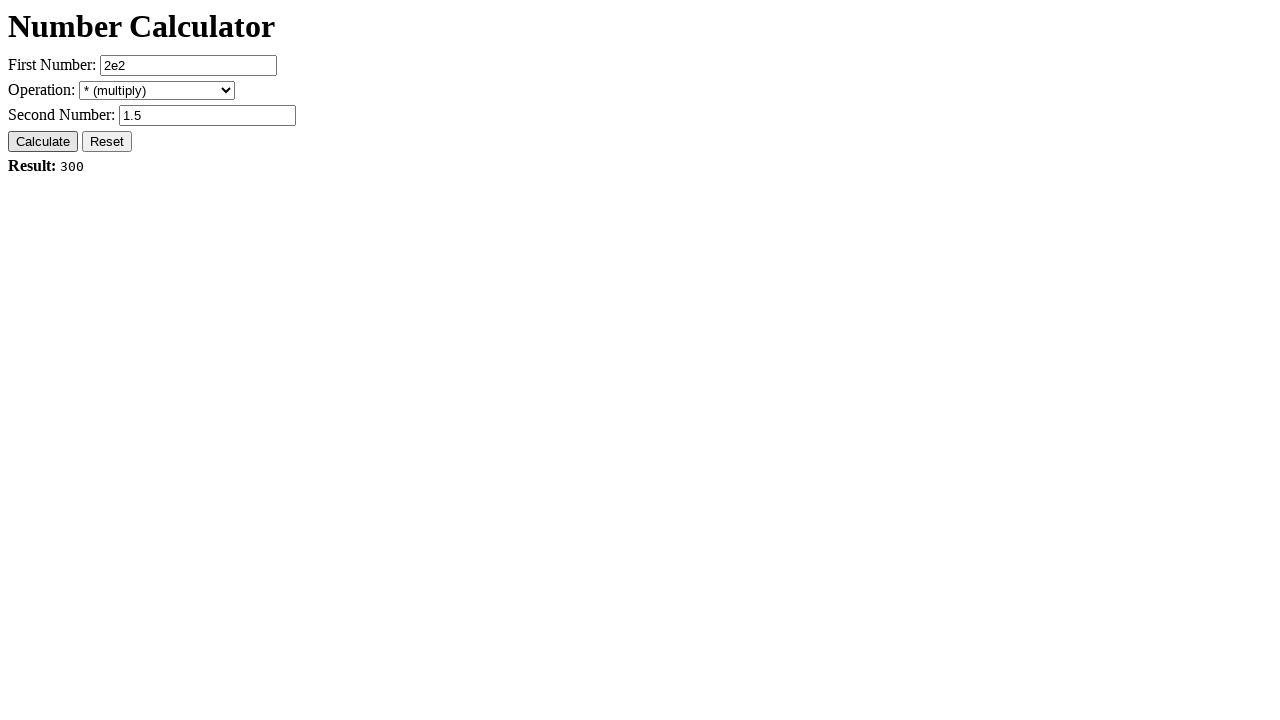

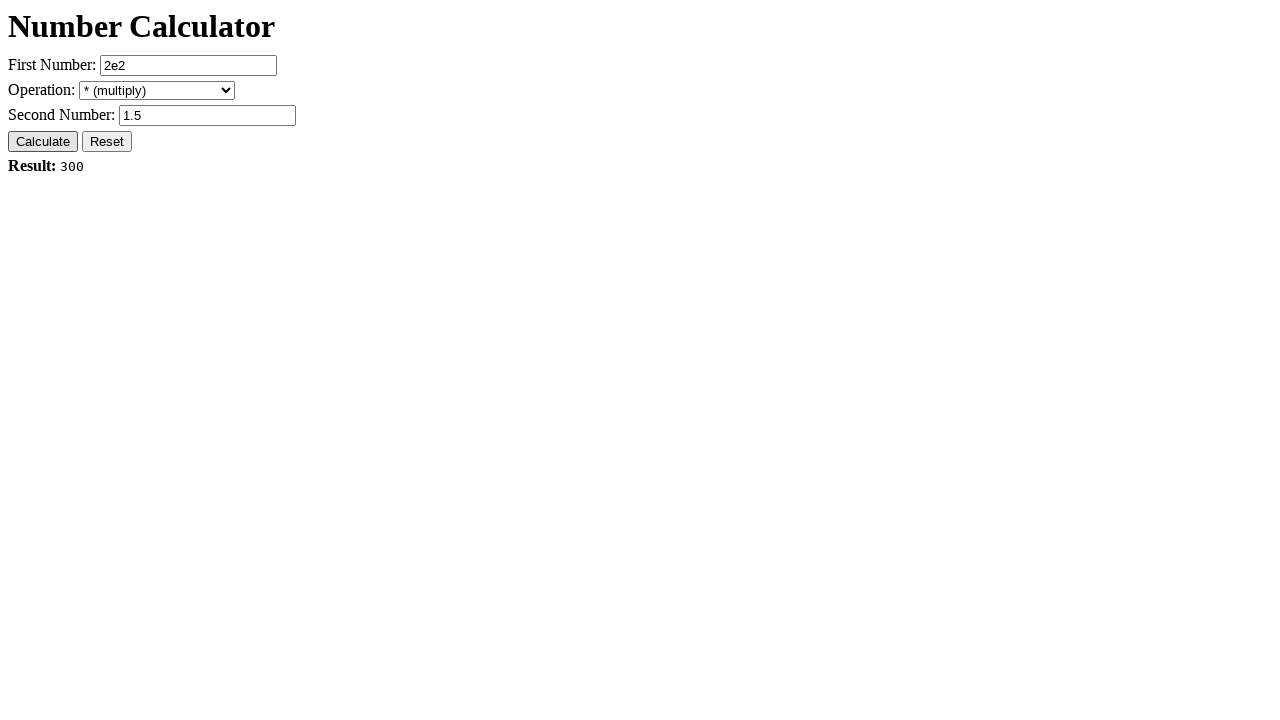